Tests e-commerce functionality by searching for a product, increasing its quantity, and adding it to cart

Starting URL: https://rahulshettyacademy.com/seleniumPractise/#/

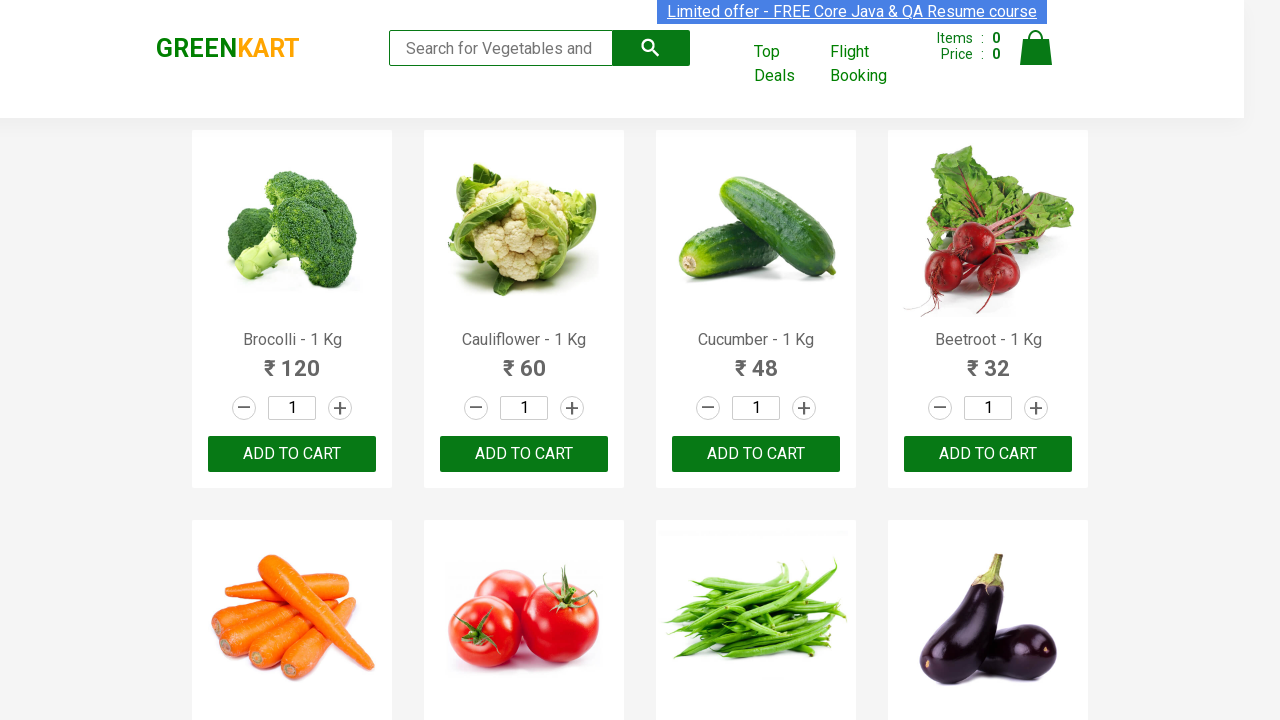

Filled search field with 'Beetroot' on #root > div > header > div > div.search > form > input
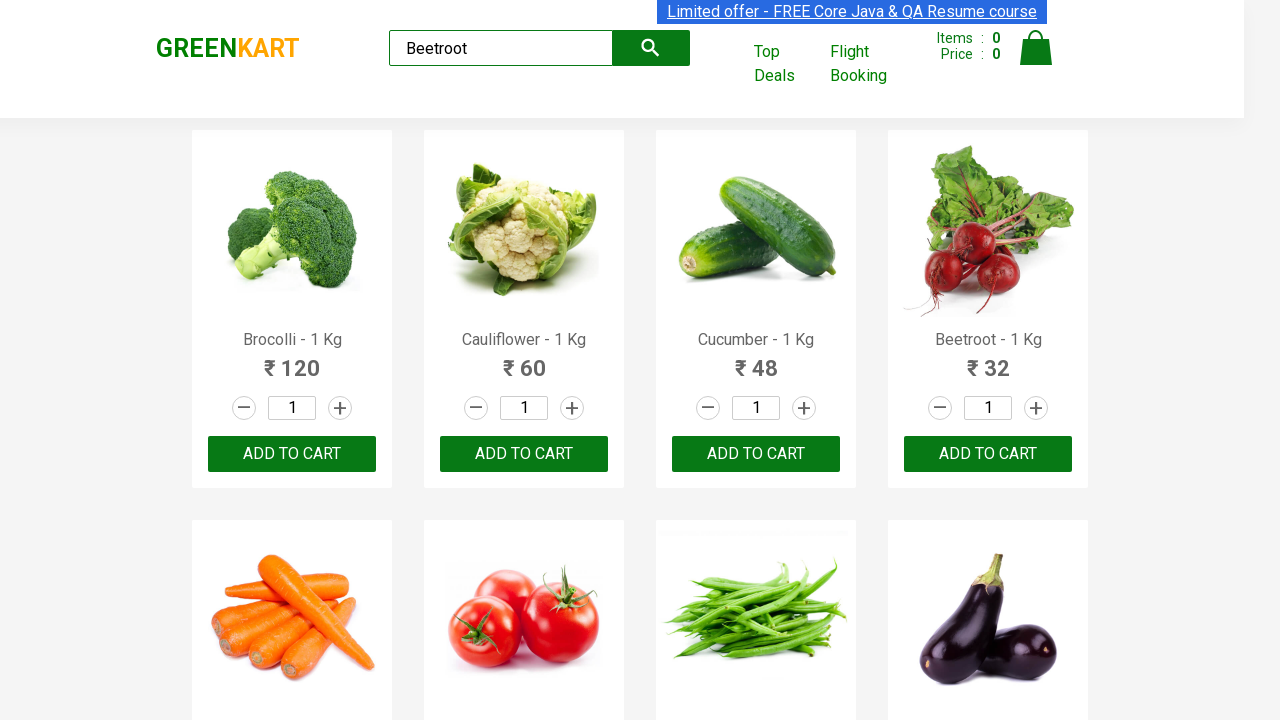

Product image loaded after search
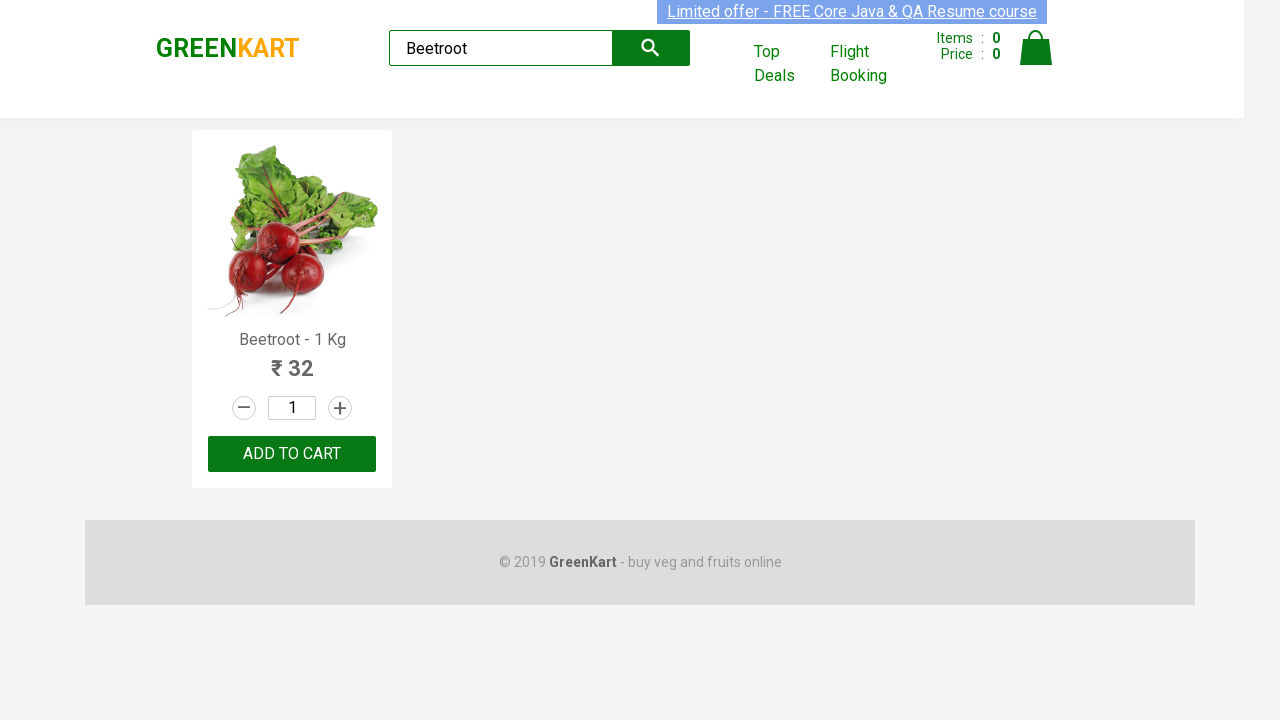

Clicked increment button (click 1 of 4) at (340, 408) on #root > div > div.products-wrapper > div > div > div.stepper-input > a.increment
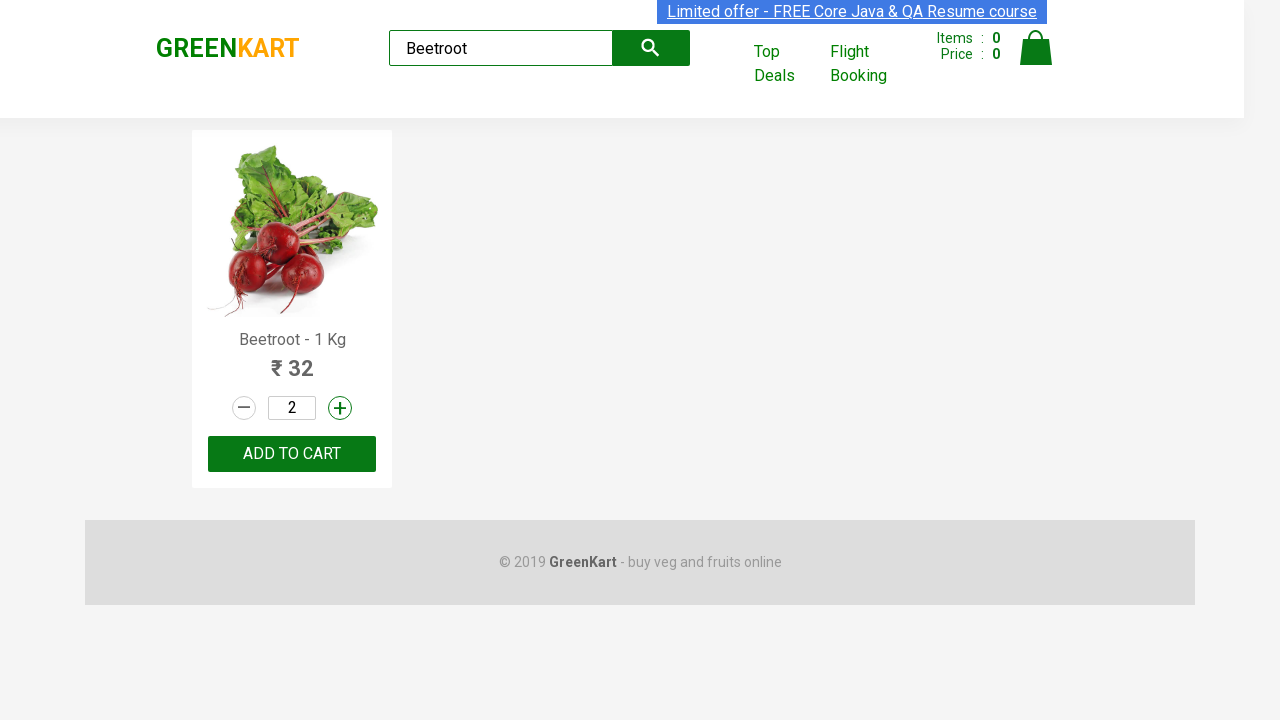

Clicked increment button (click 2 of 4) at (340, 408) on #root > div > div.products-wrapper > div > div > div.stepper-input > a.increment
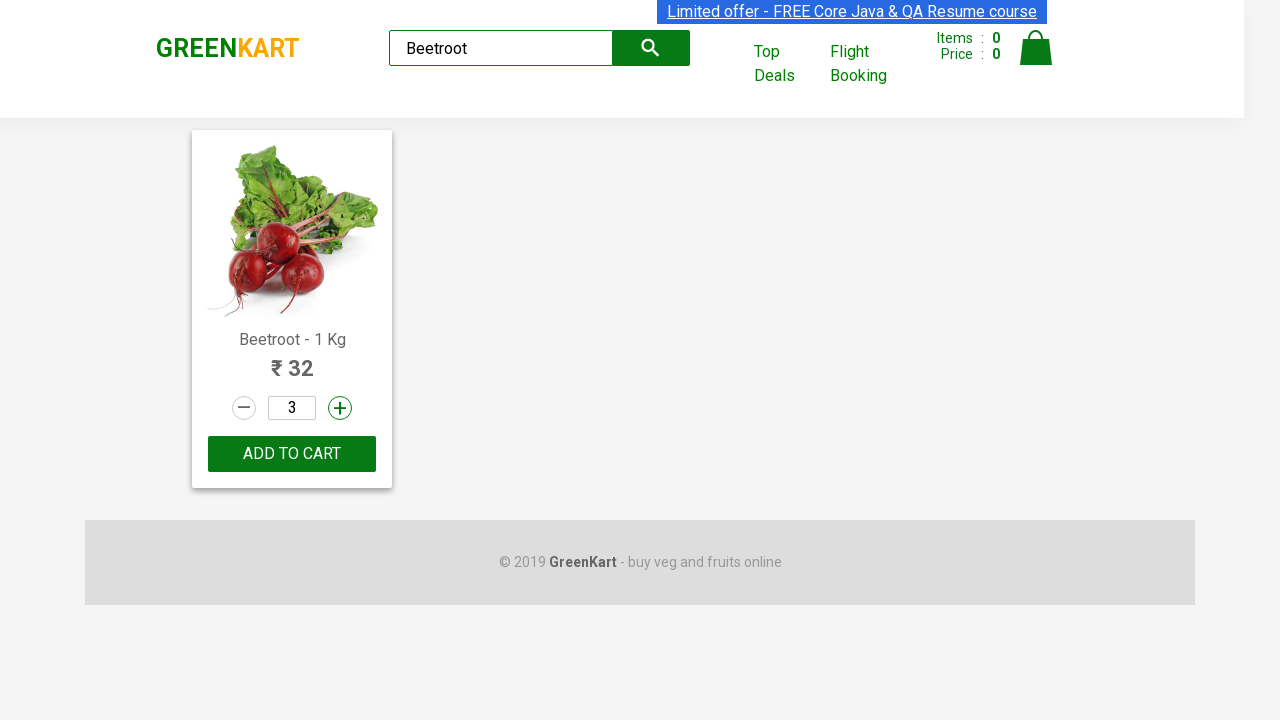

Clicked increment button (click 3 of 4) at (340, 408) on #root > div > div.products-wrapper > div > div > div.stepper-input > a.increment
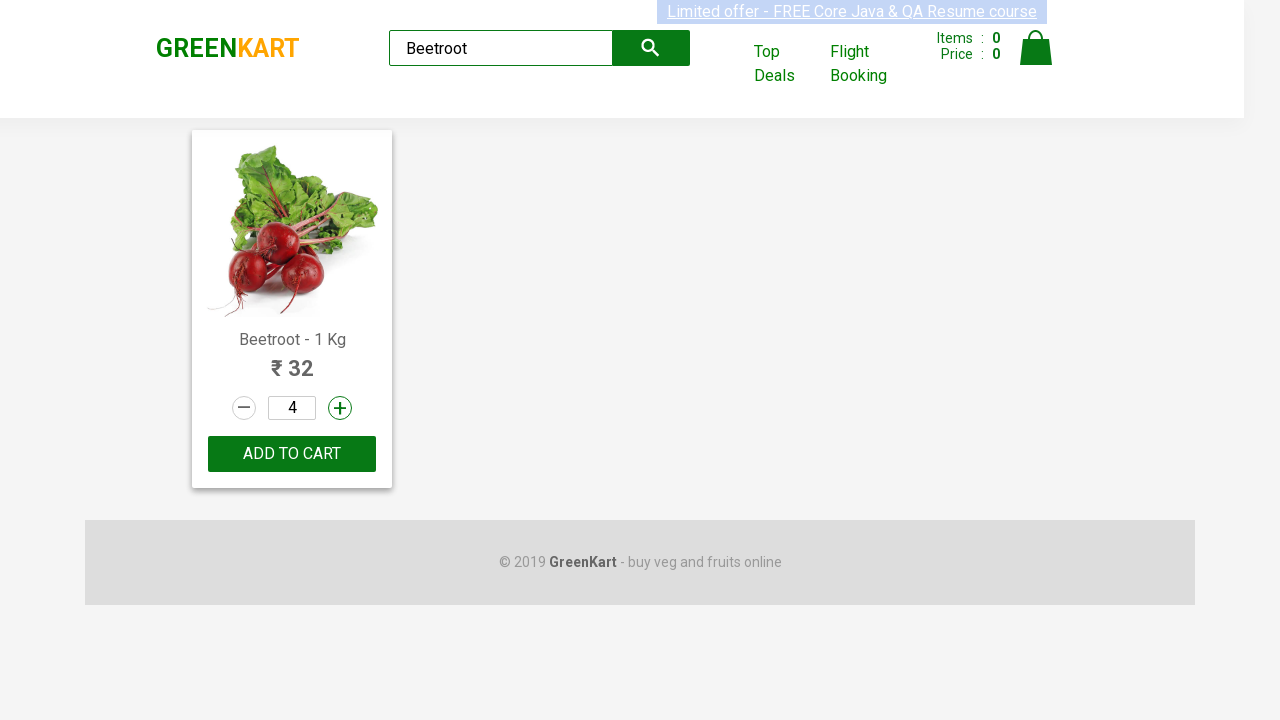

Clicked increment button (click 4 of 4) at (340, 408) on #root > div > div.products-wrapper > div > div > div.stepper-input > a.increment
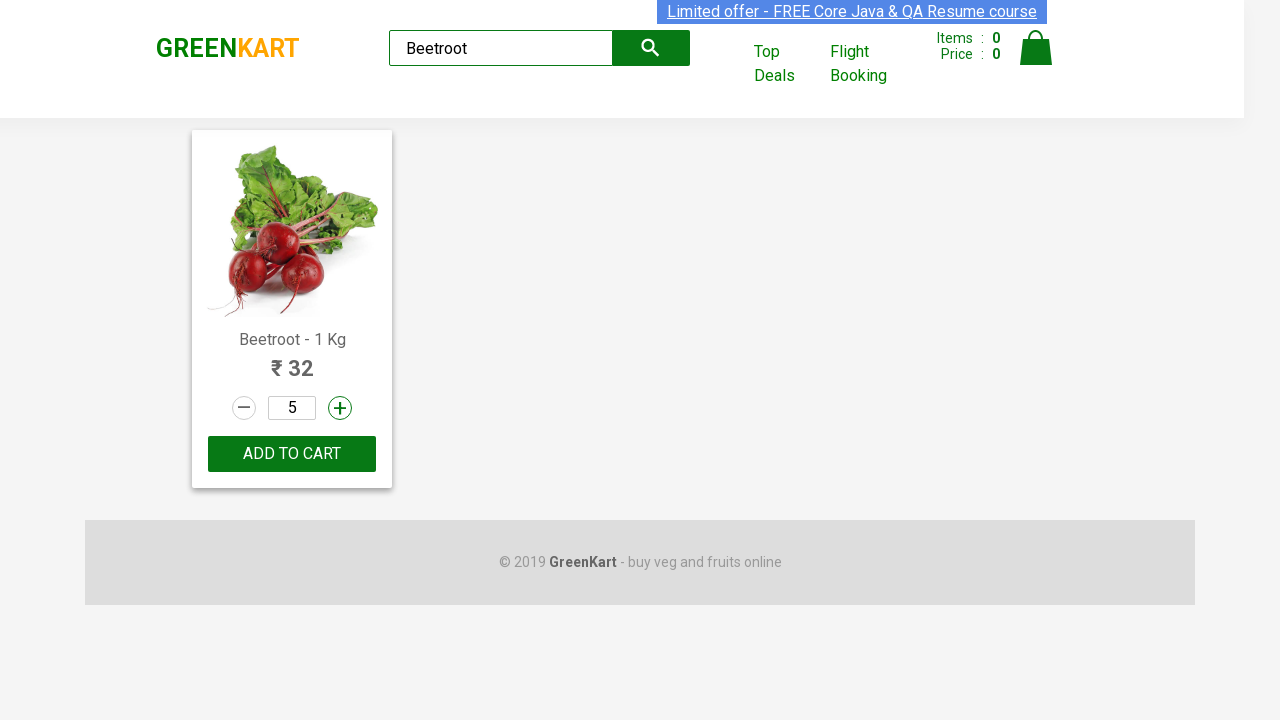

Clicked 'Add to Cart' button at (292, 454) on #root > div > div.products-wrapper > div > div > div.product-action > button
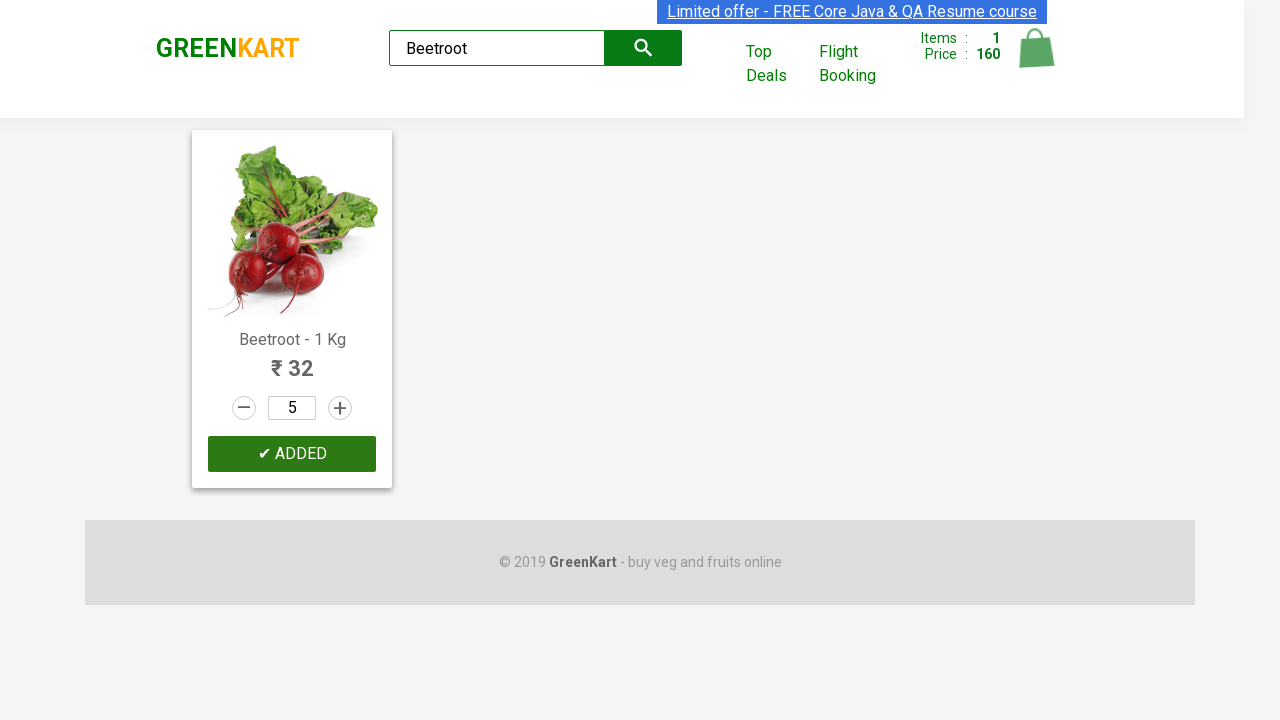

Waited for cart to update
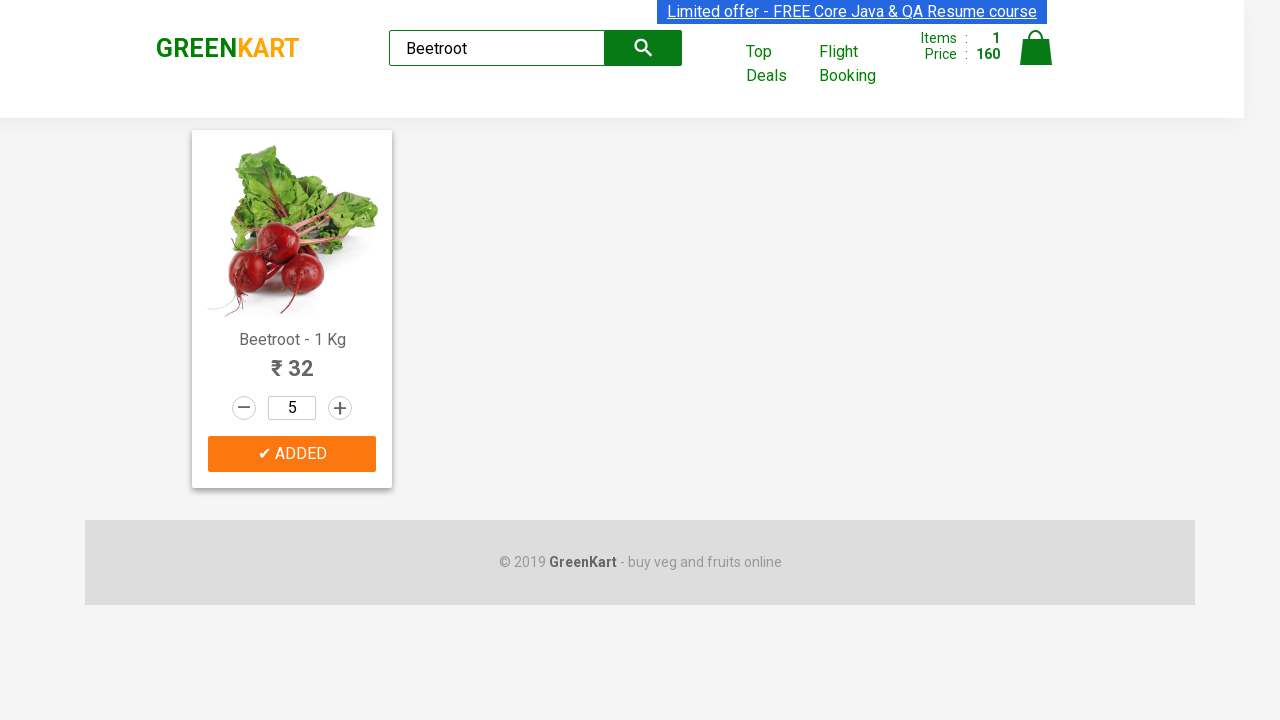

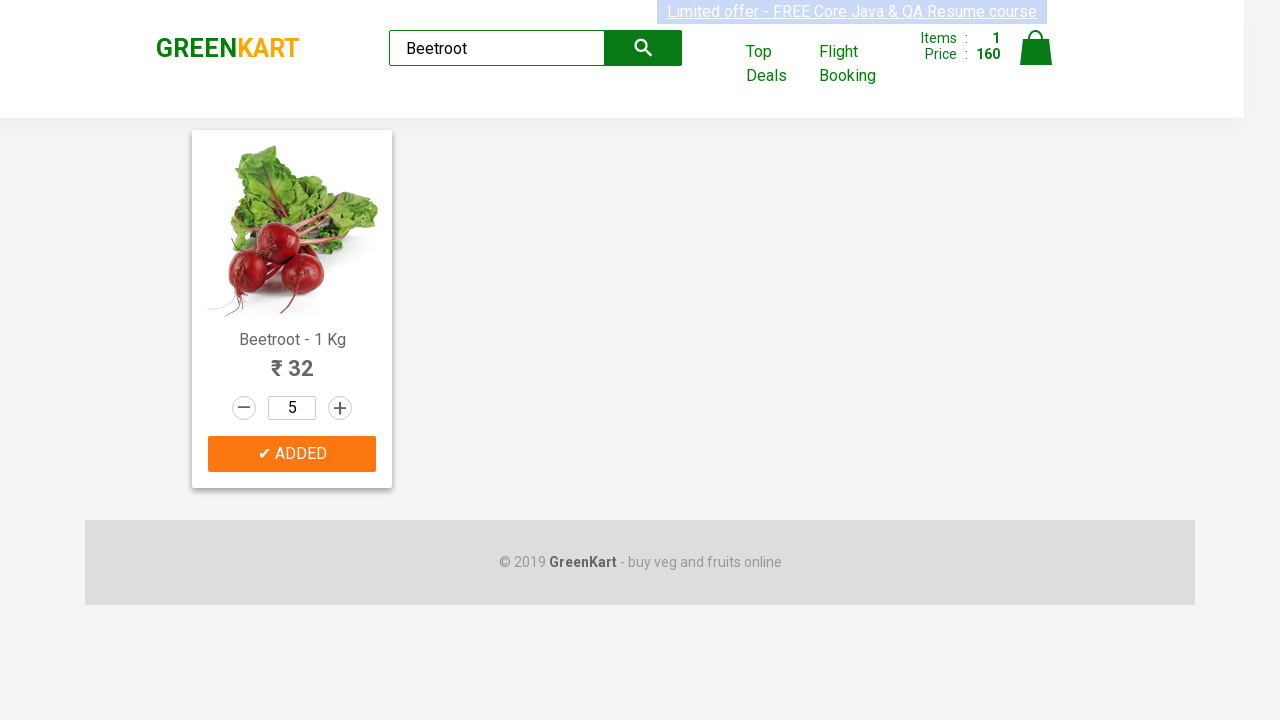